Navigates to an e-commerce site and adds multiple vegetable products (Brocolli, Cauliflower, Carrot, Pumpkin) to the shopping cart by finding them in the product list and clicking their respective "ADD TO CART" buttons

Starting URL: https://rahulshettyacademy.com/seleniumPractise

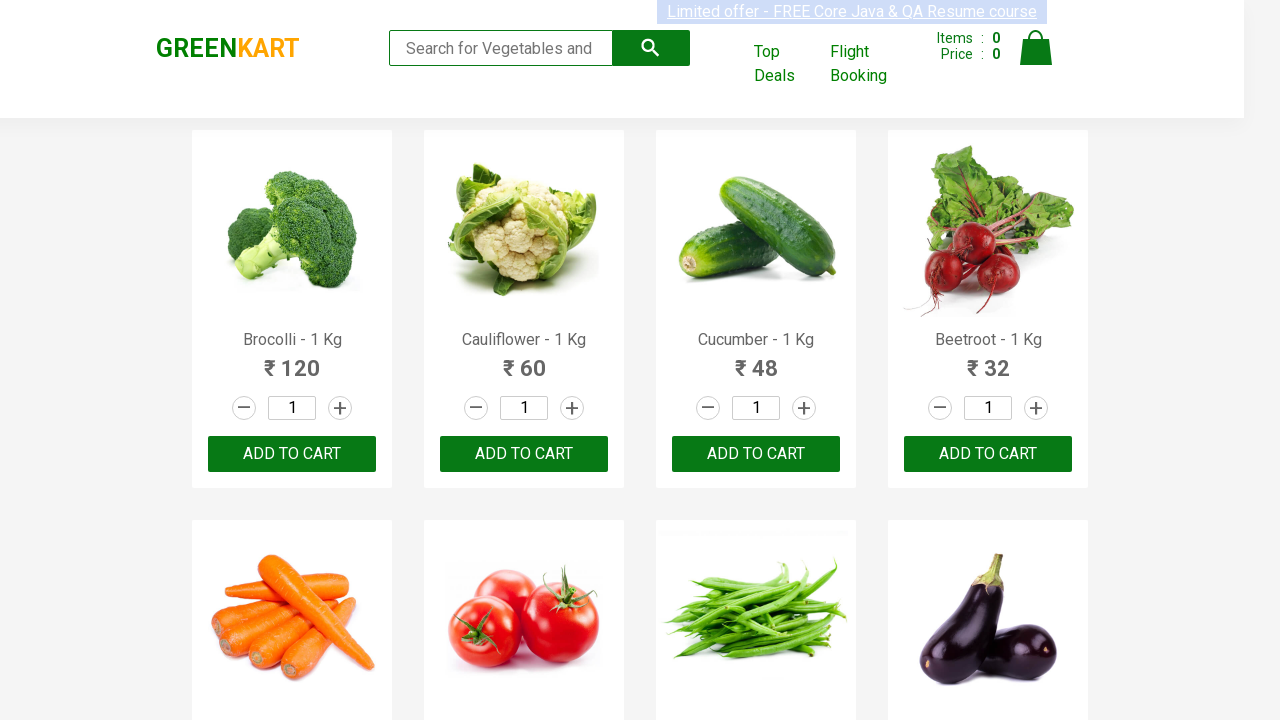

Waited for page to load completely (networkidle)
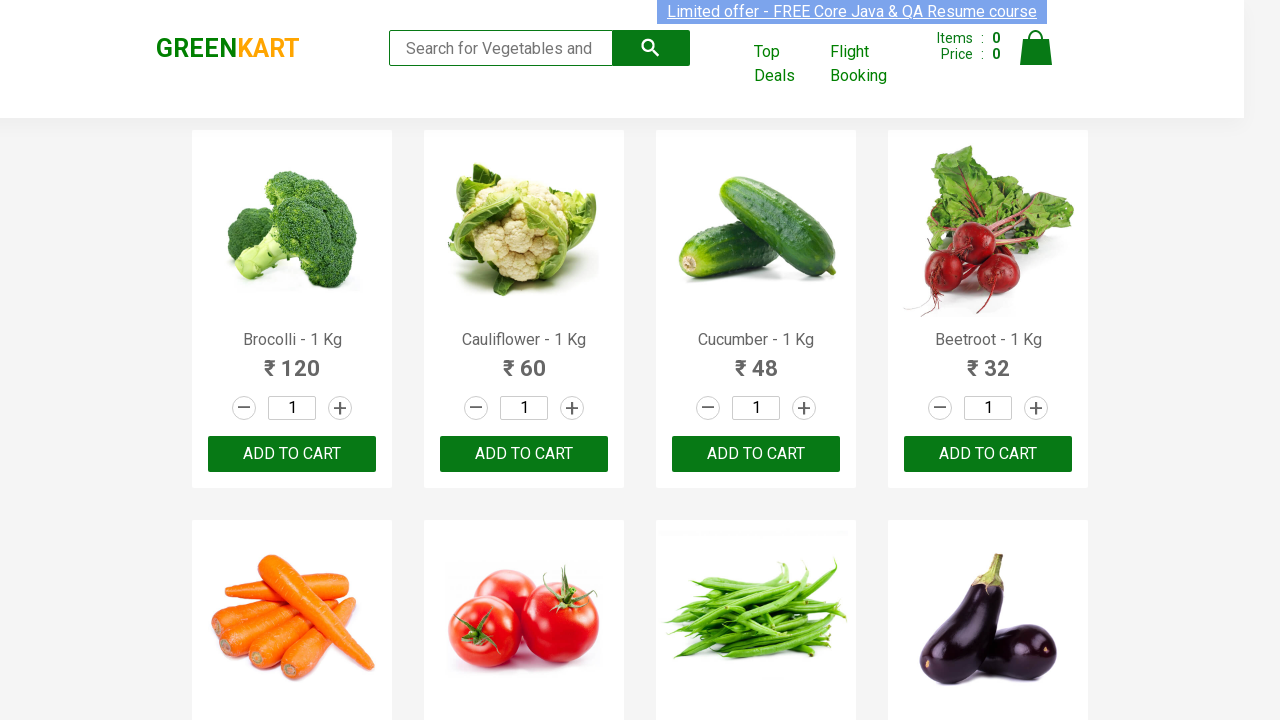

Retrieved all product elements from the page
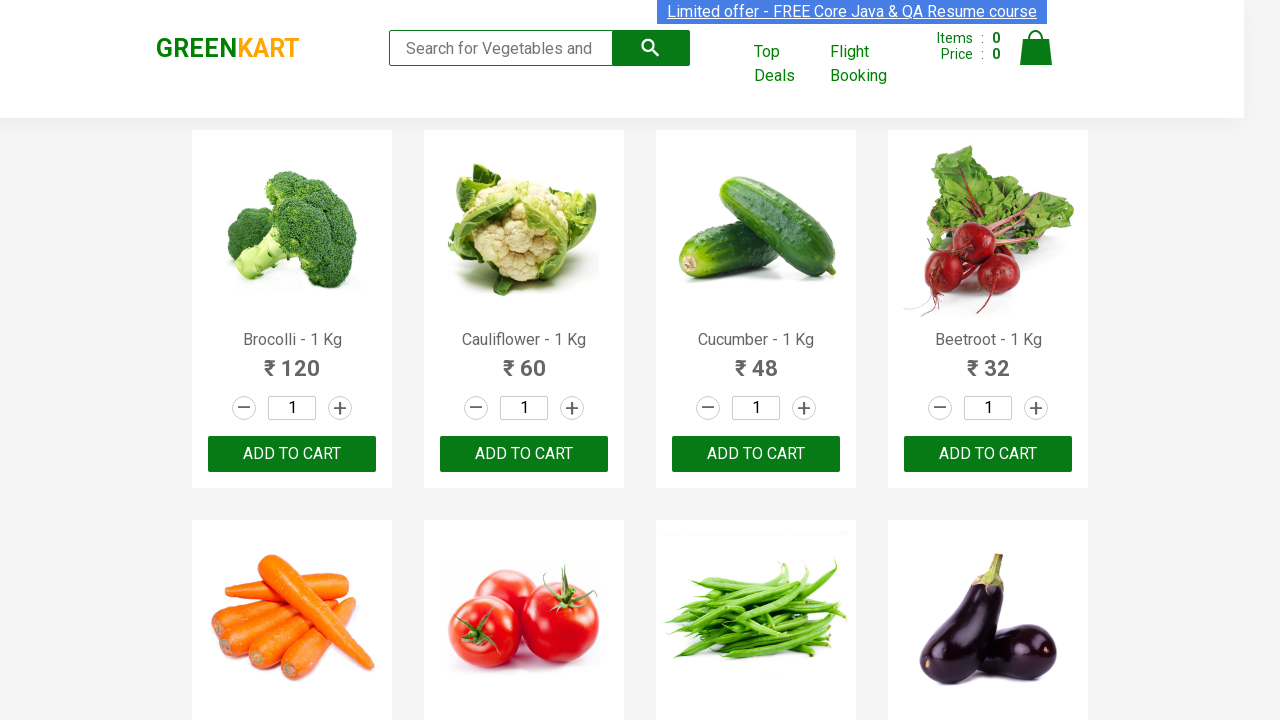

Clicked 'ADD TO CART' button for Brocolli at (292, 454) on xpath=//button[text()='ADD TO CART'] >> nth=0
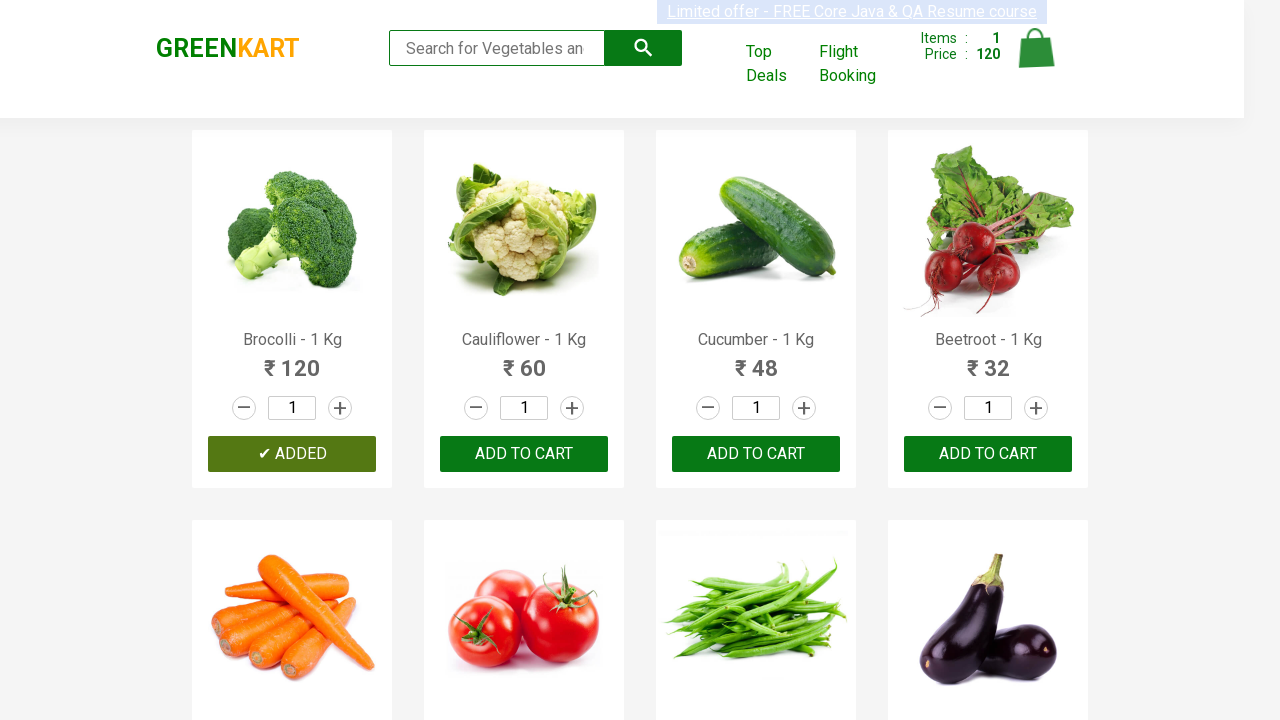

Clicked 'ADD TO CART' button for Cauliflower at (756, 454) on xpath=//button[text()='ADD TO CART'] >> nth=1
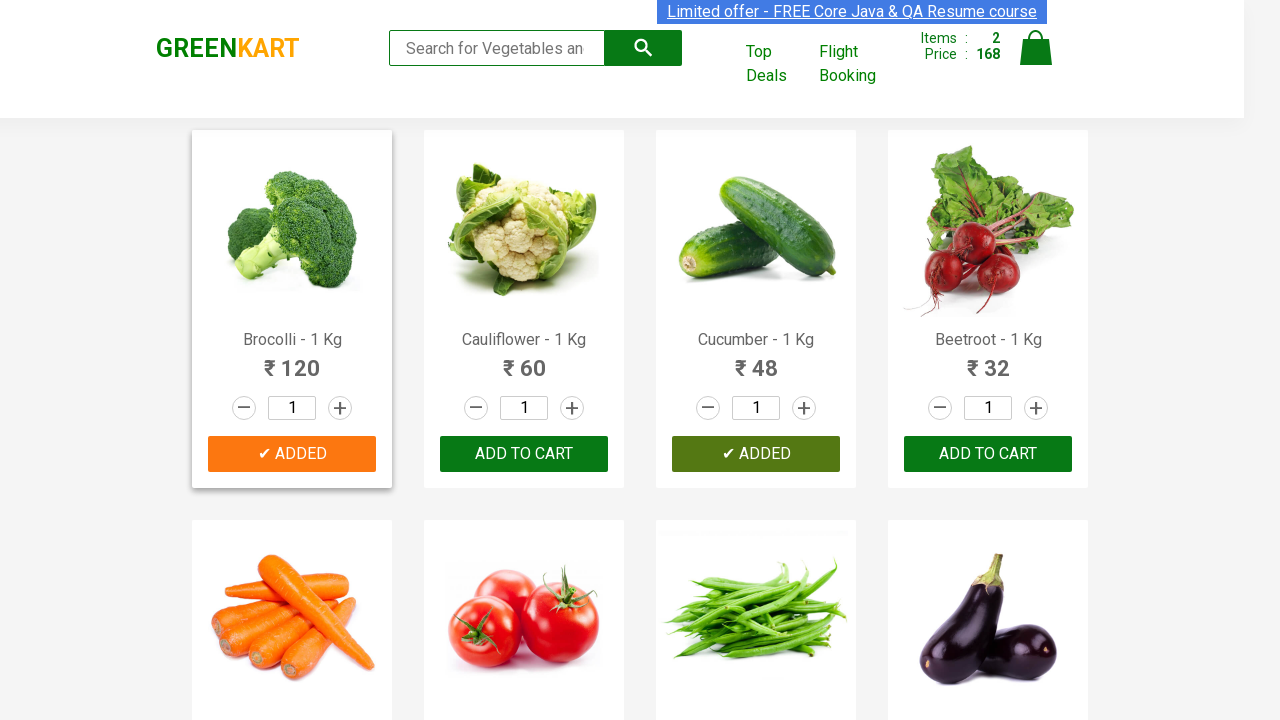

Clicked 'ADD TO CART' button for Carrot at (756, 360) on xpath=//button[text()='ADD TO CART'] >> nth=4
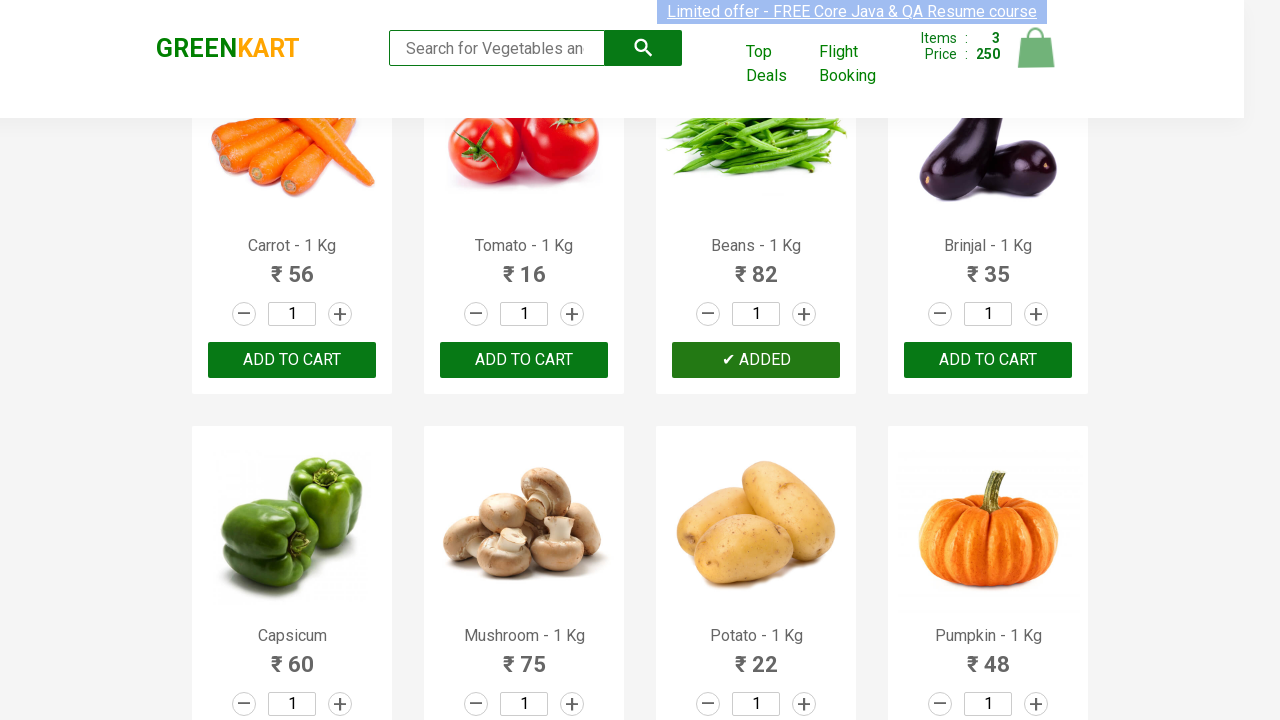

Clicked 'ADD TO CART' button for Pumpkin at (756, 360) on xpath=//button[text()='ADD TO CART'] >> nth=11
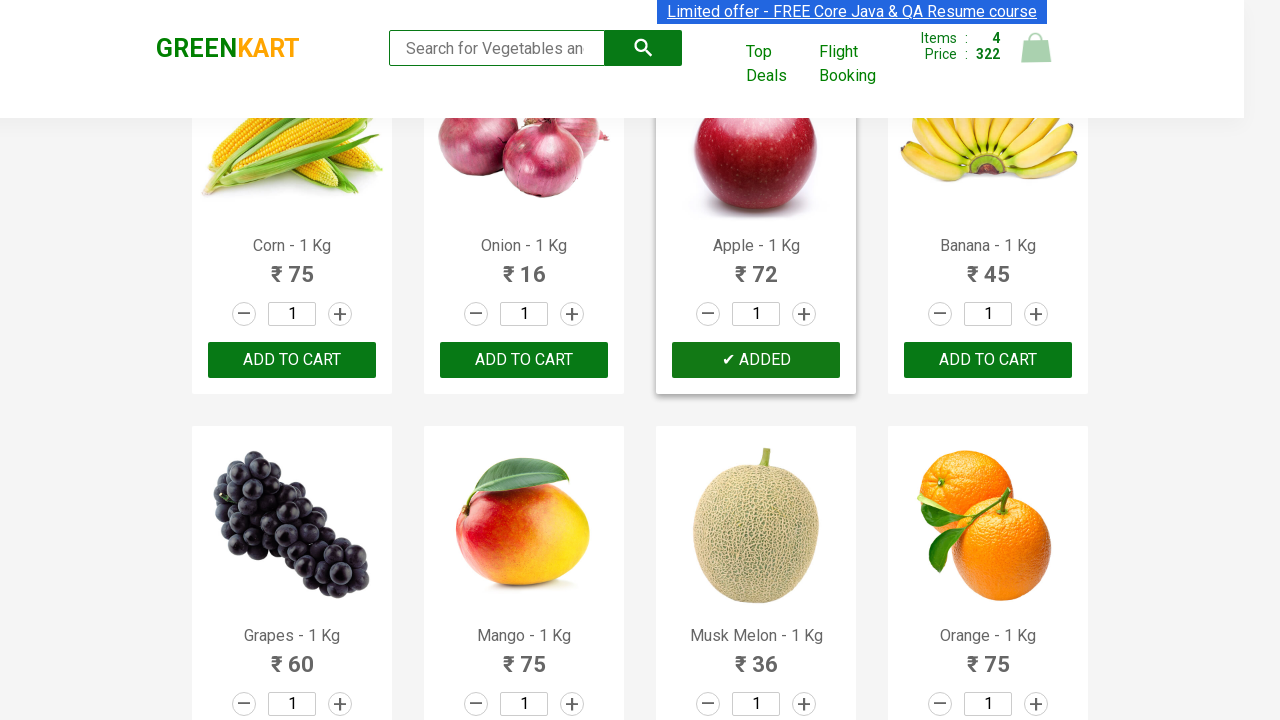

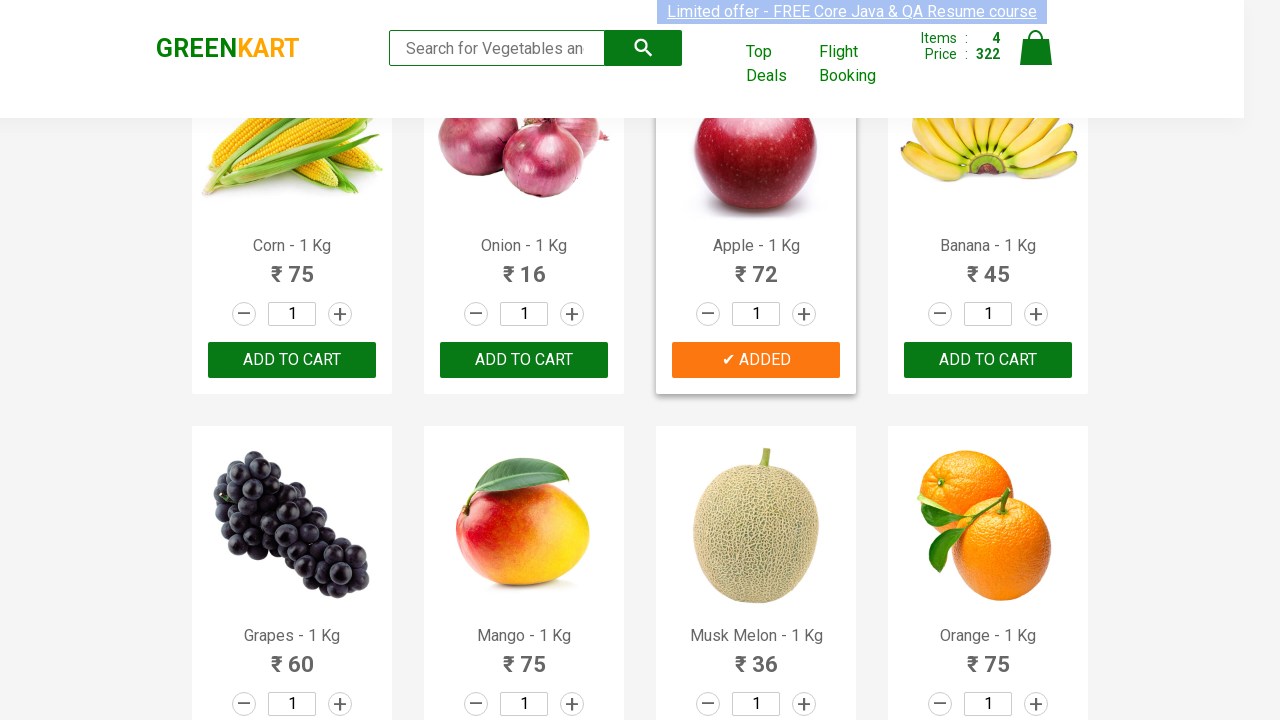